Tests various element states including button enablement, delayed text visibility, checkbox selection, and multi-select dropdown options on the Omayo blog test page

Starting URL: https://omayo.blogspot.com/

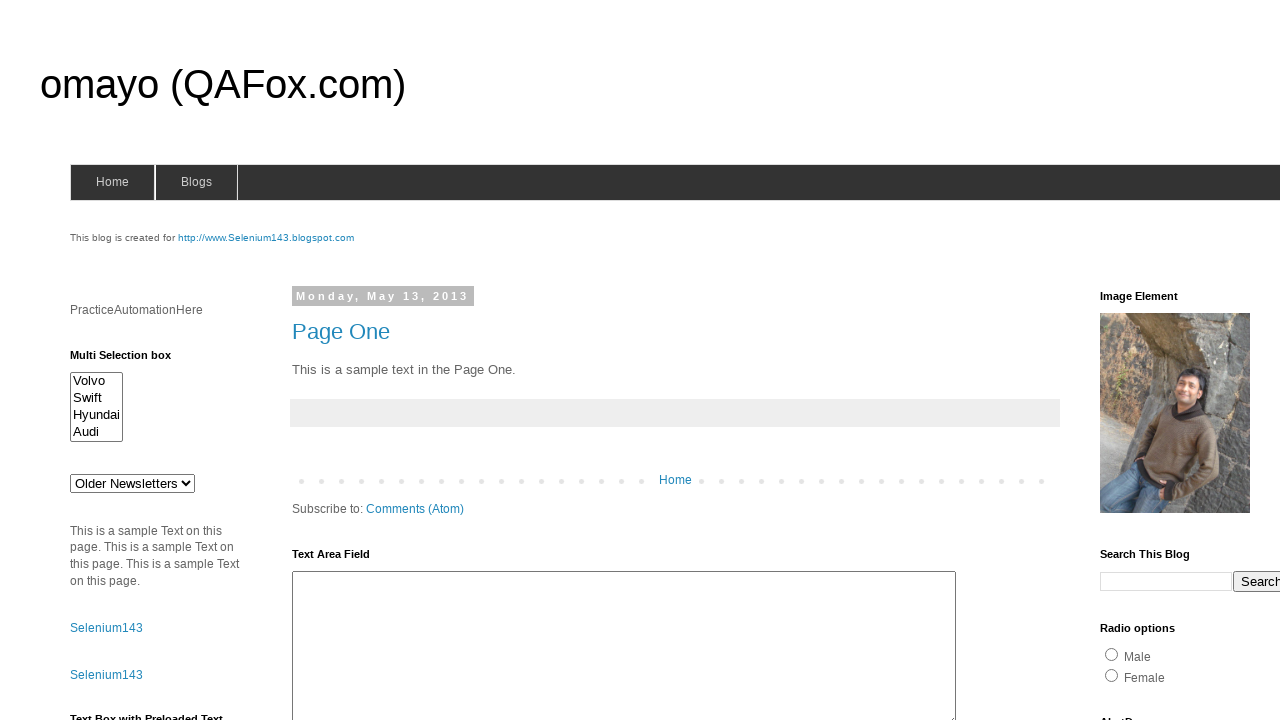

Located button1 element (#but1)
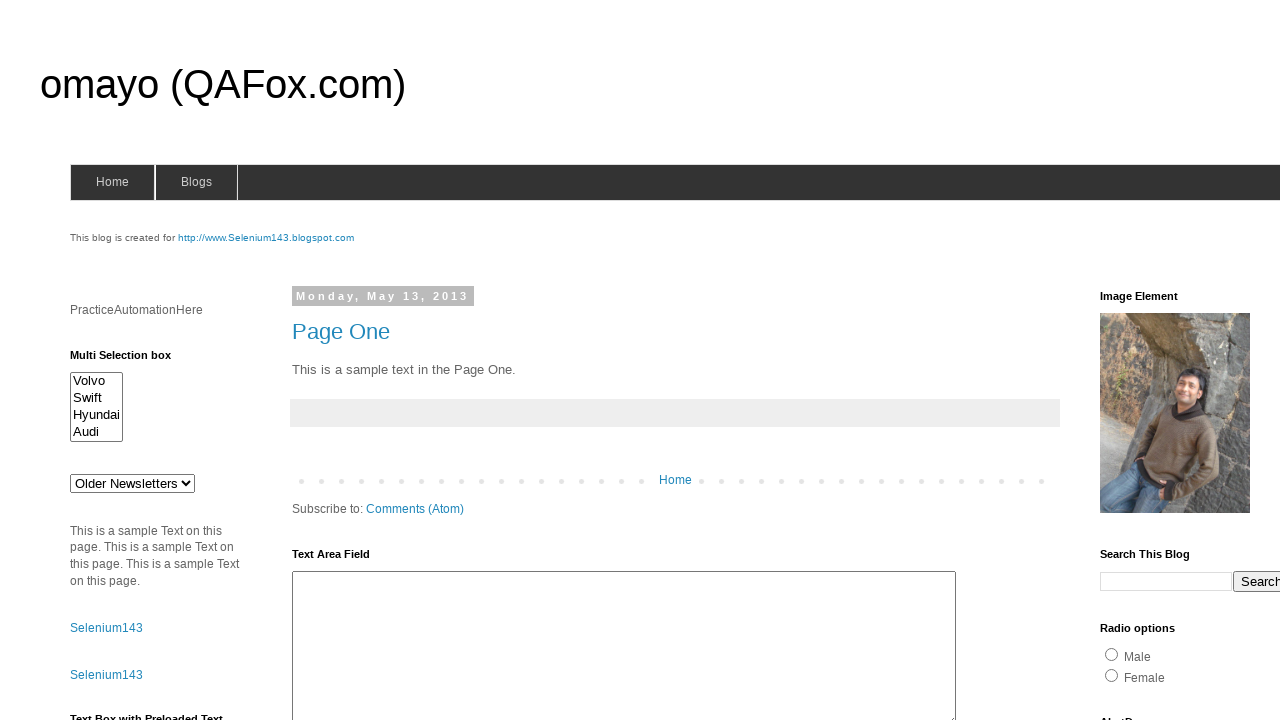

Located button2 element (#but2)
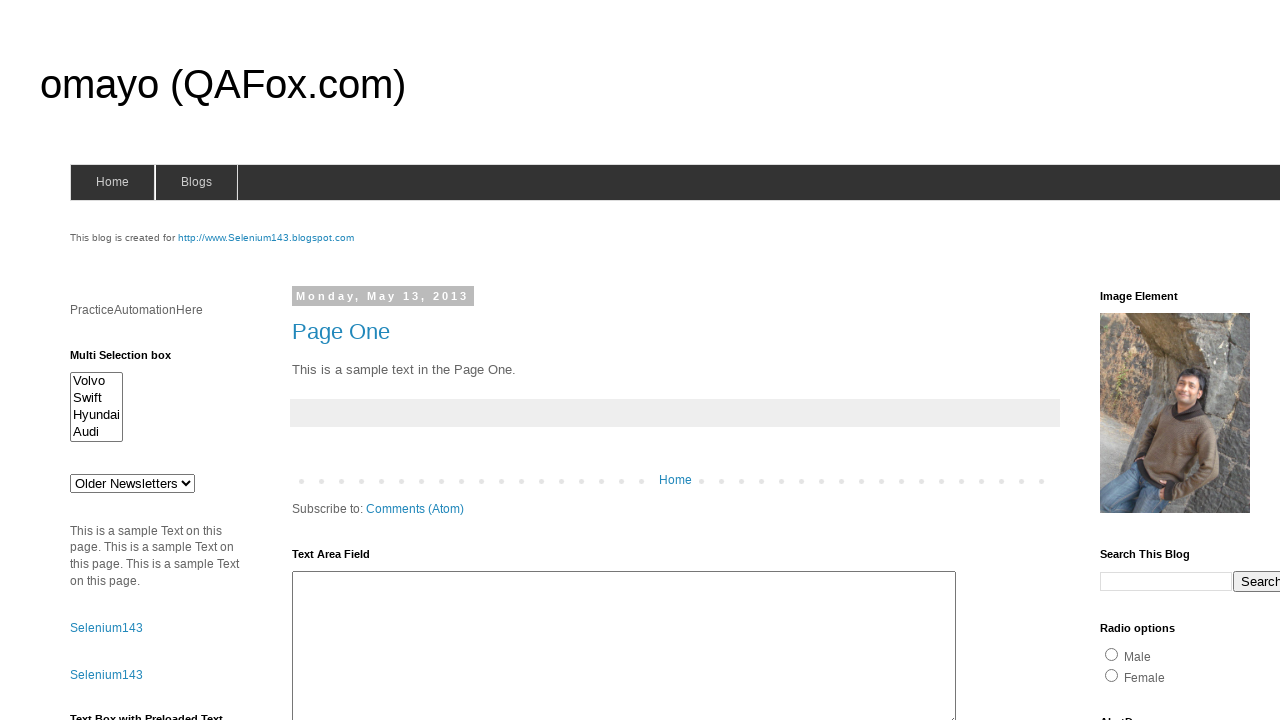

Checked button1 enabled state: False
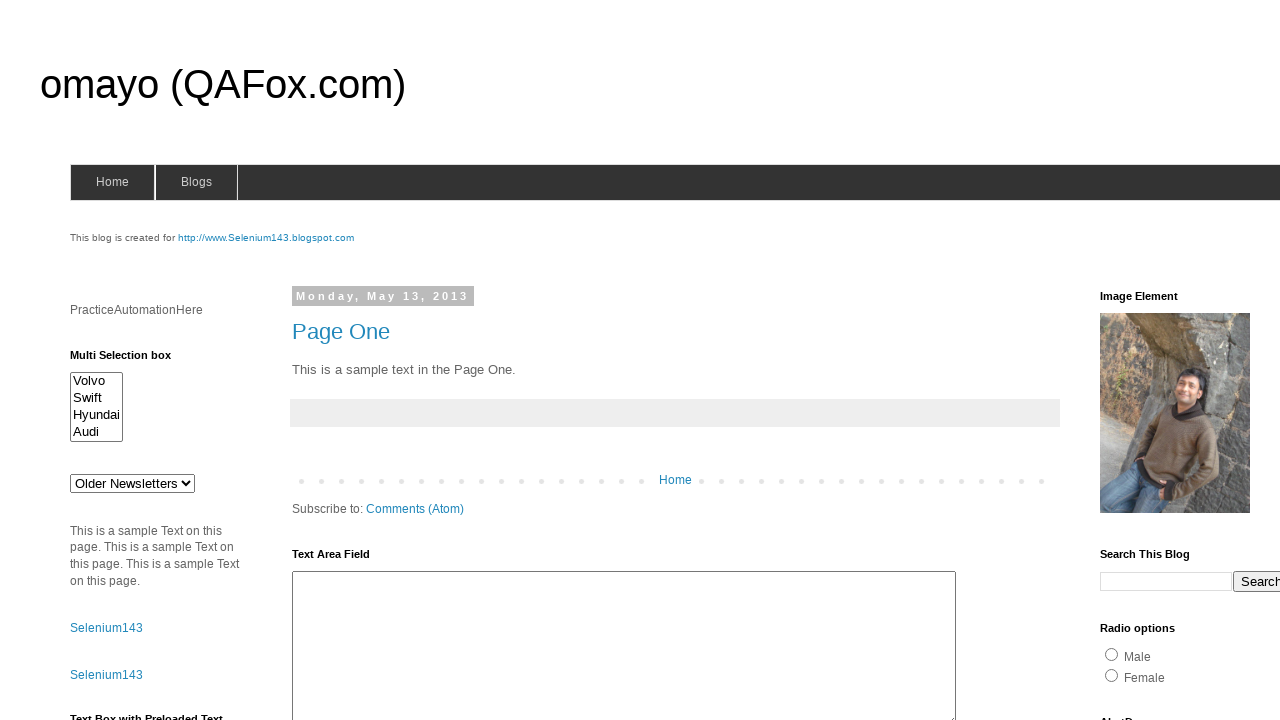

Checked button2 enabled state: True
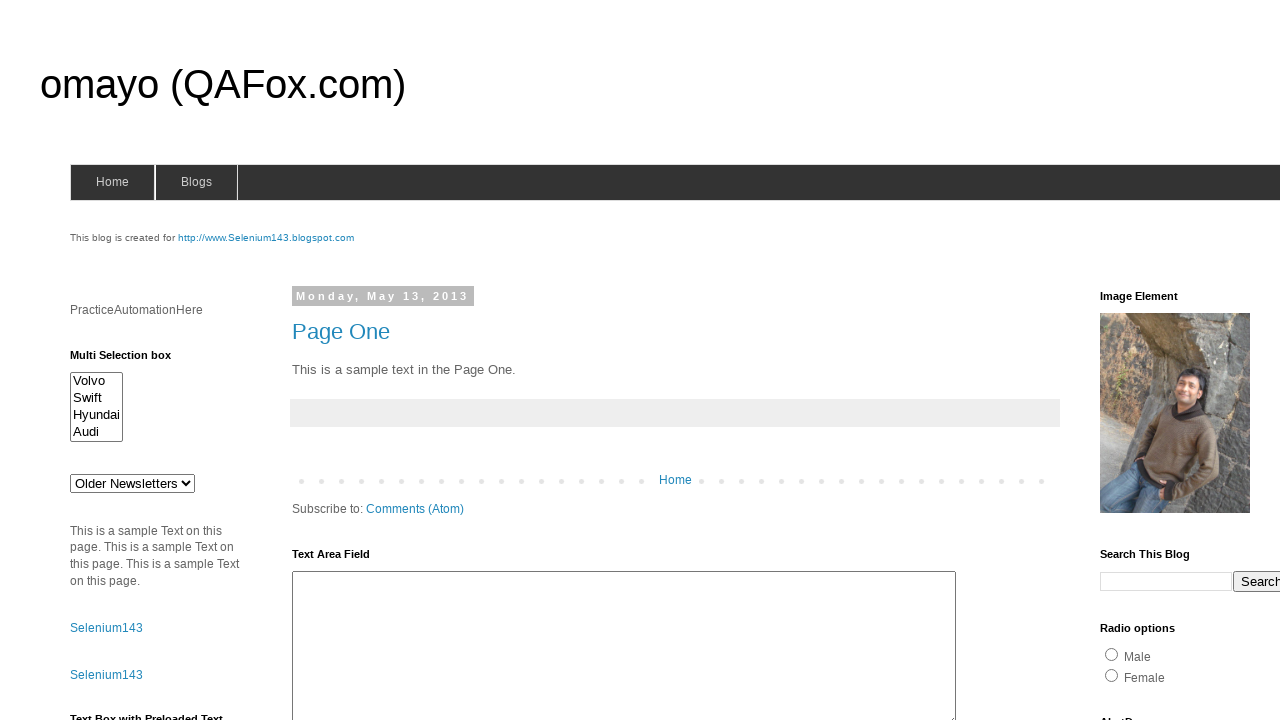

Located delayed text element (#delayedText)
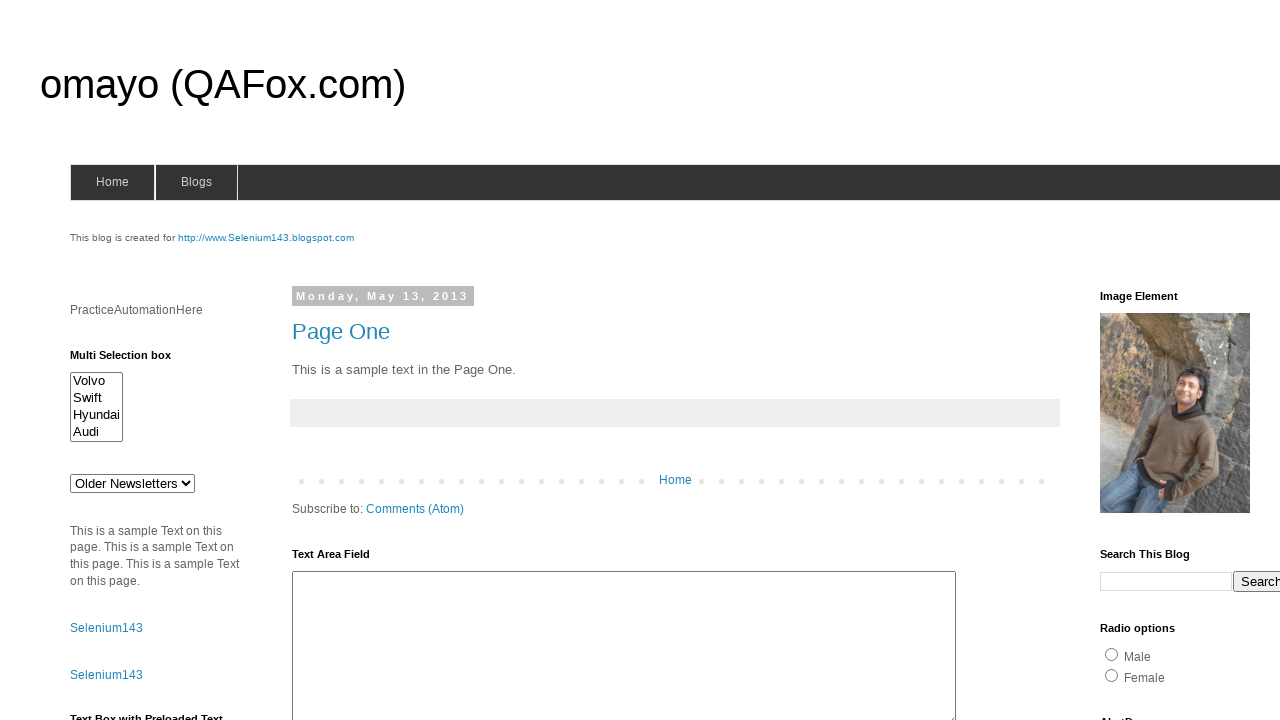

Checked delayed text visibility before wait: False
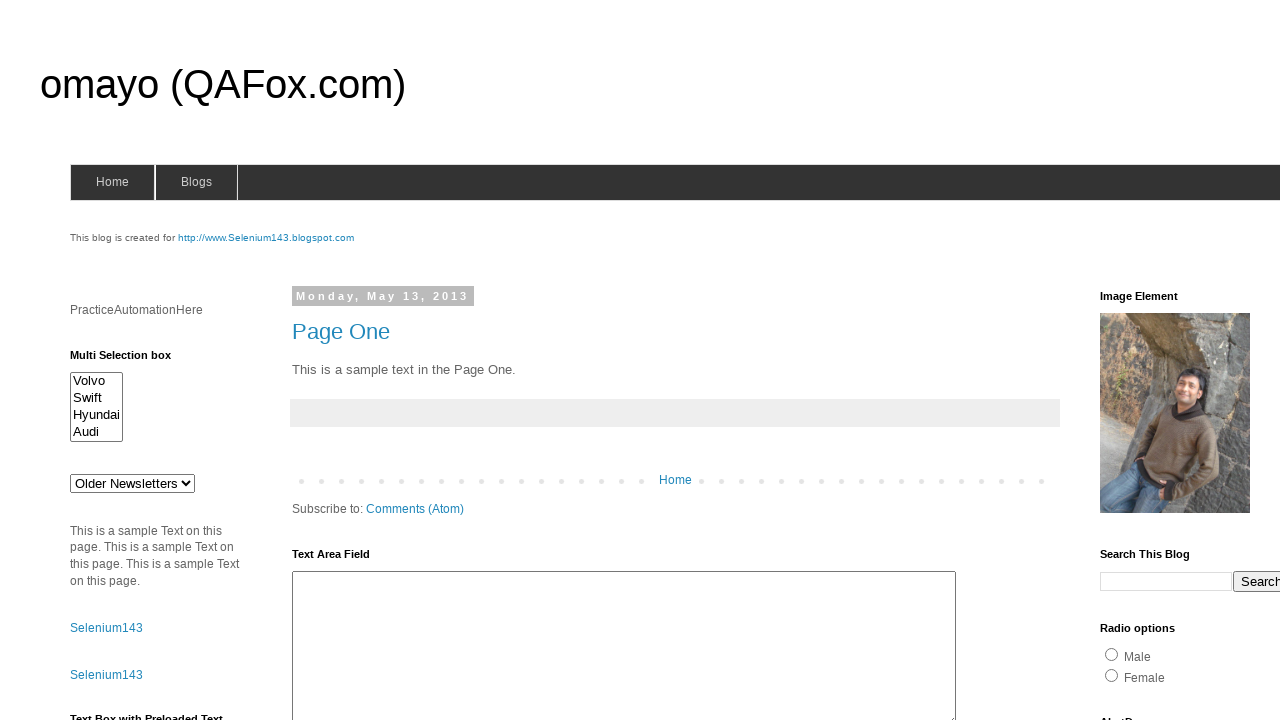

Waited 10 seconds for delayed text to appear
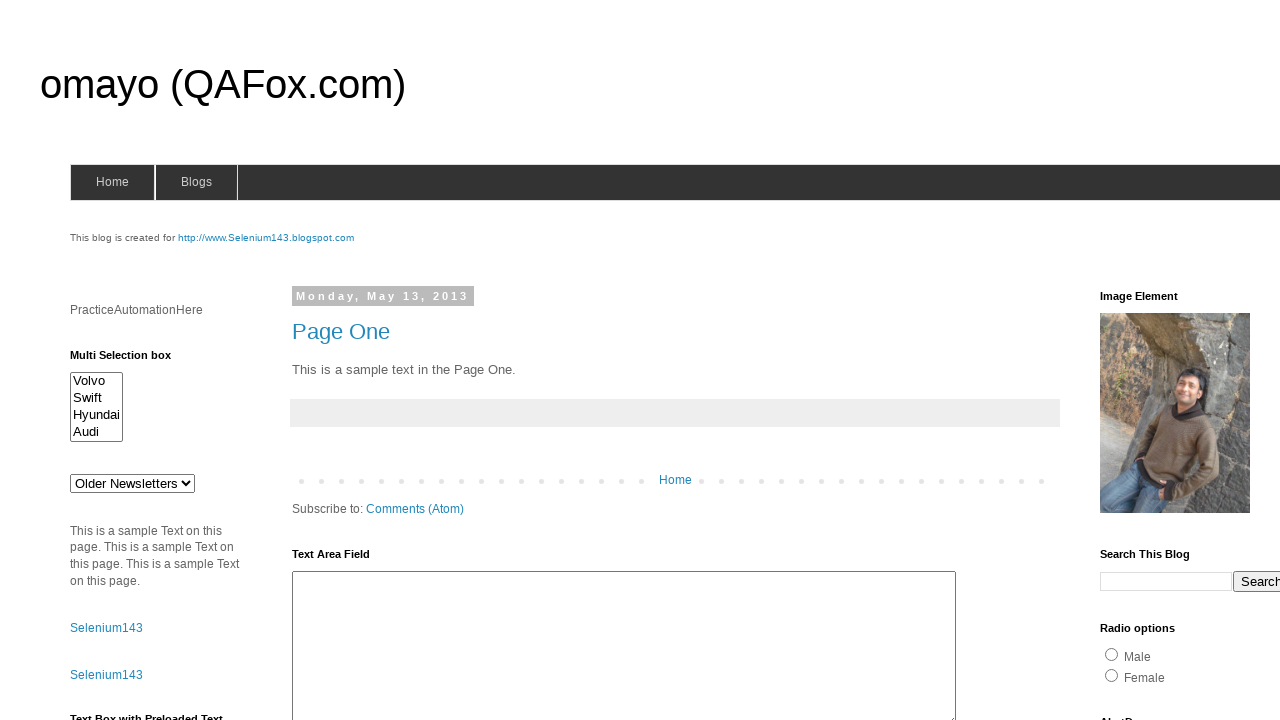

Checked delayed text visibility after wait: True
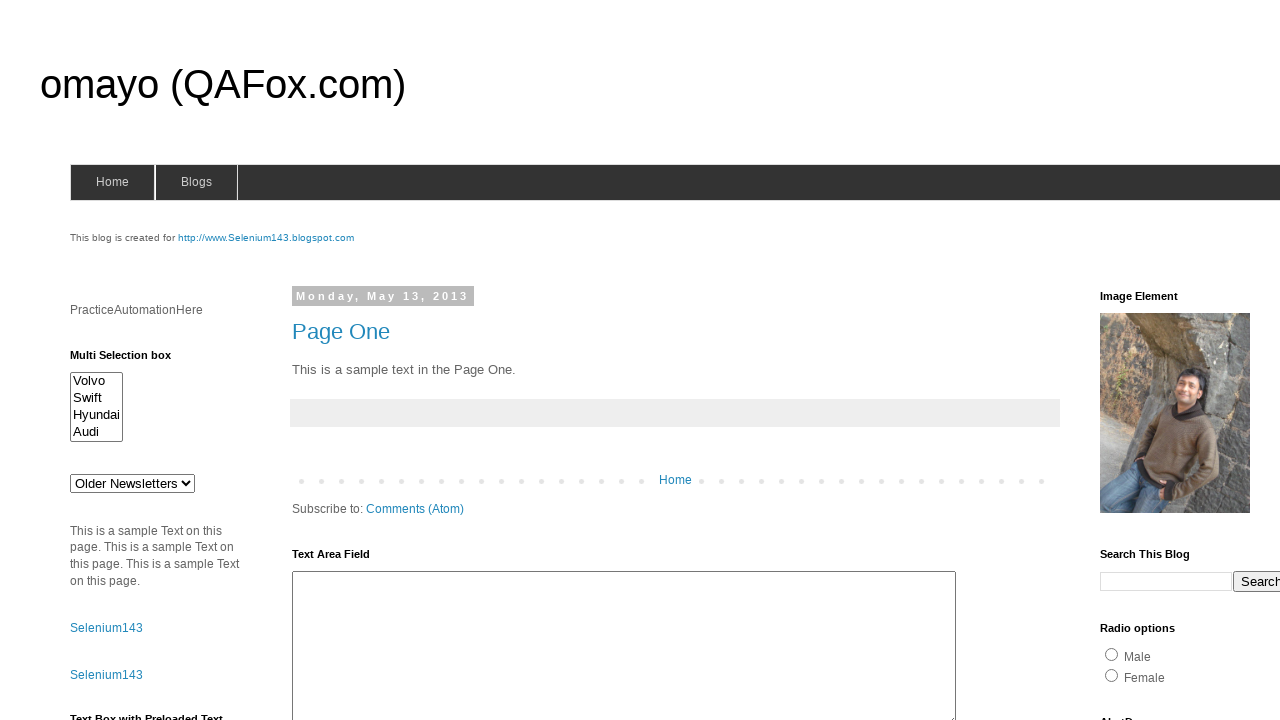

Located checkbox1 element (#checkbox1)
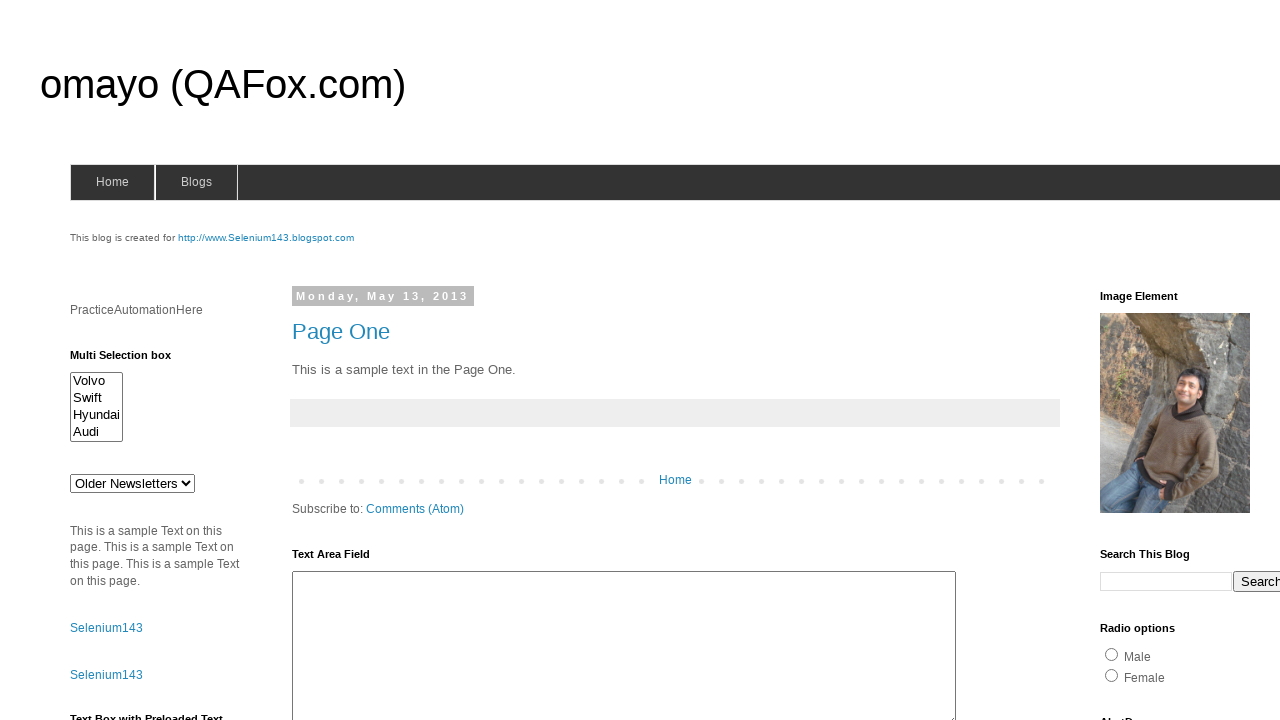

Checked checkbox1 initial state: True
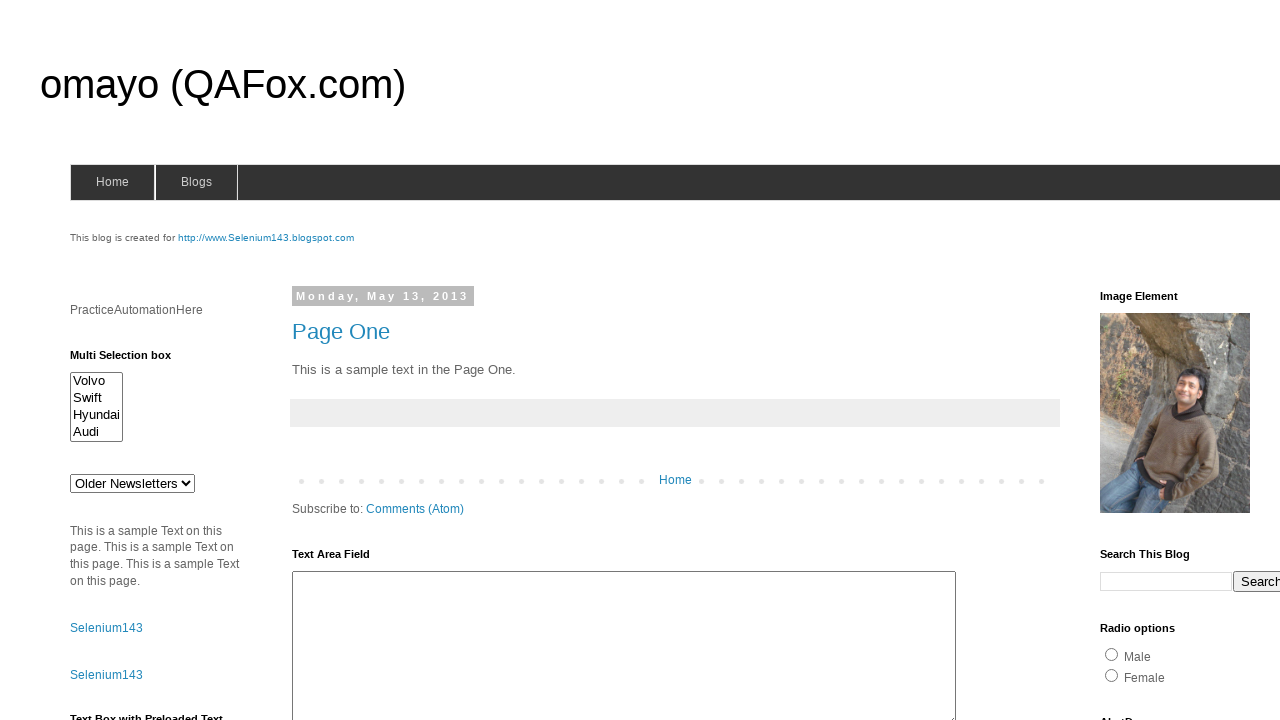

Clicked checkbox1 to toggle selection at (1152, 361) on #checkbox1
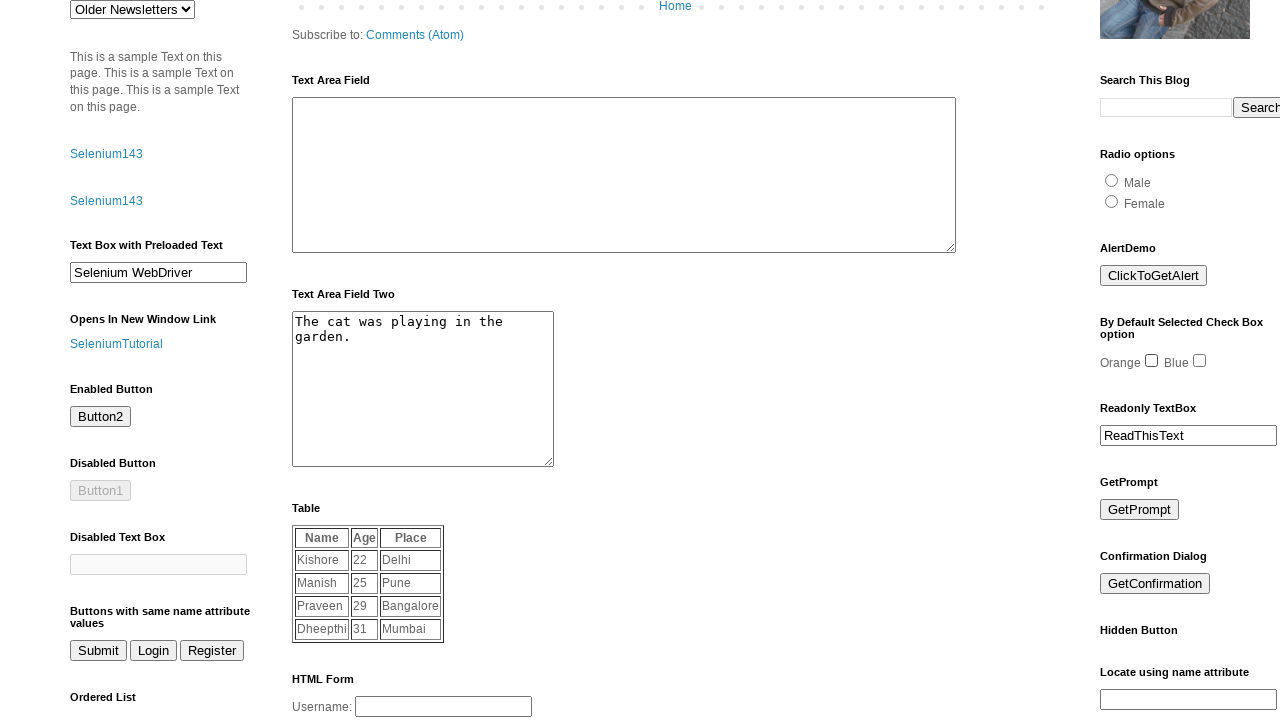

Checked checkbox1 state after click: False
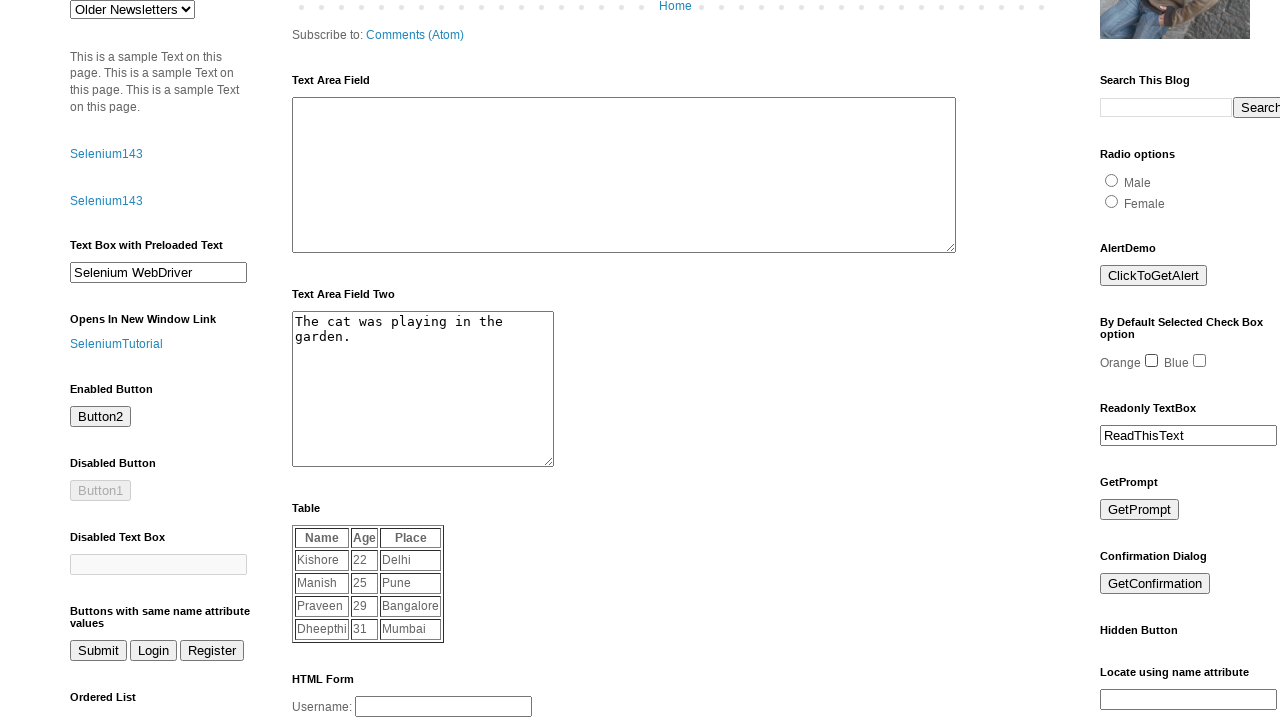

Located multi-select dropdown (#multiselect1)
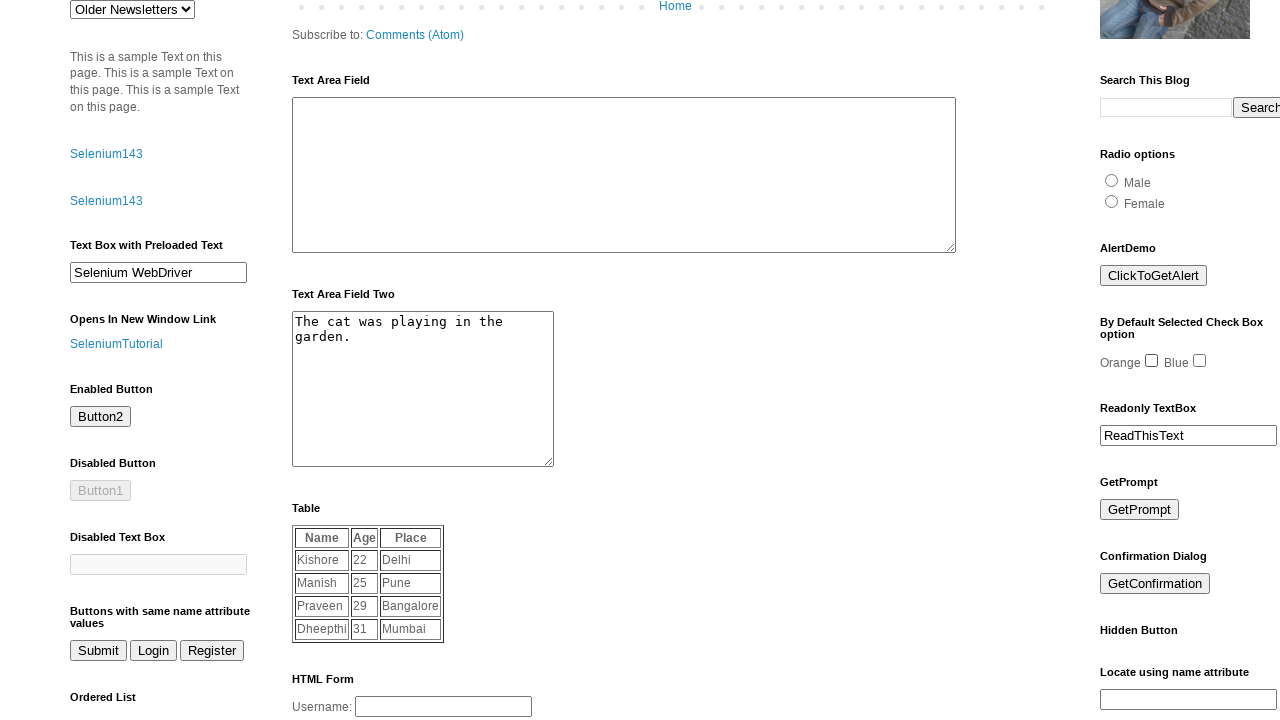

Retrieved all selected options from multi-select dropdown (count: 0)
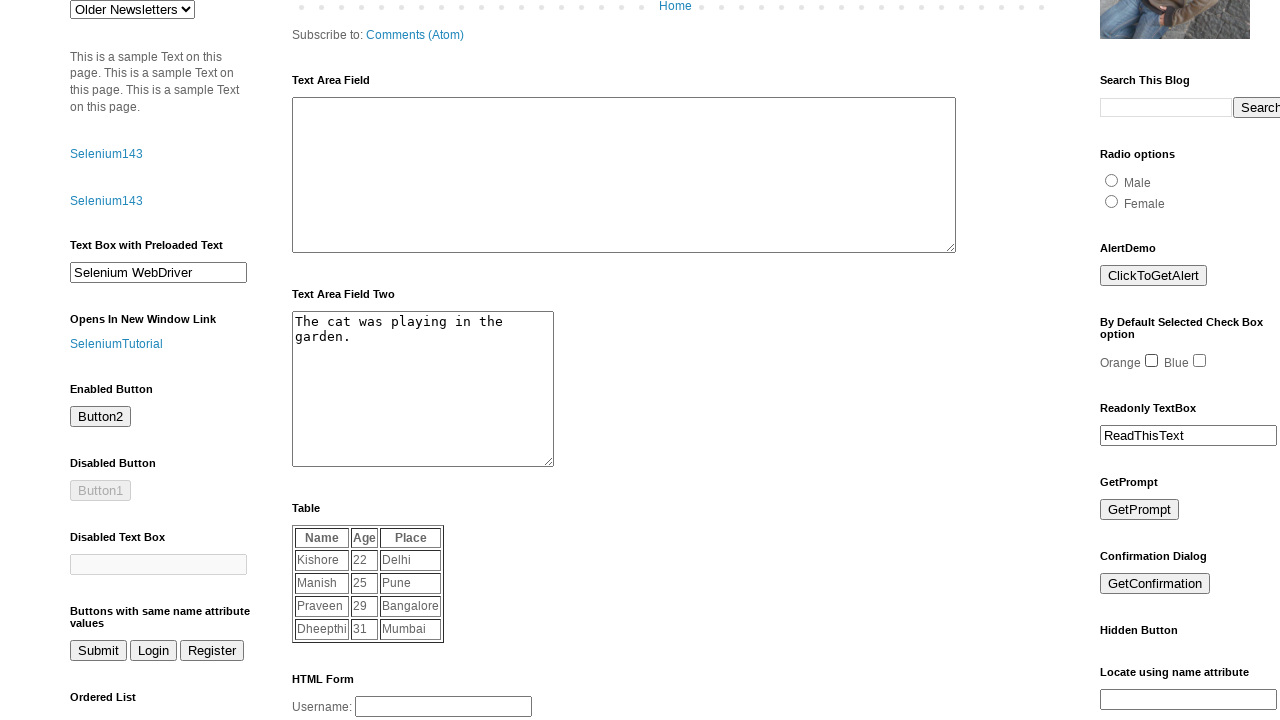

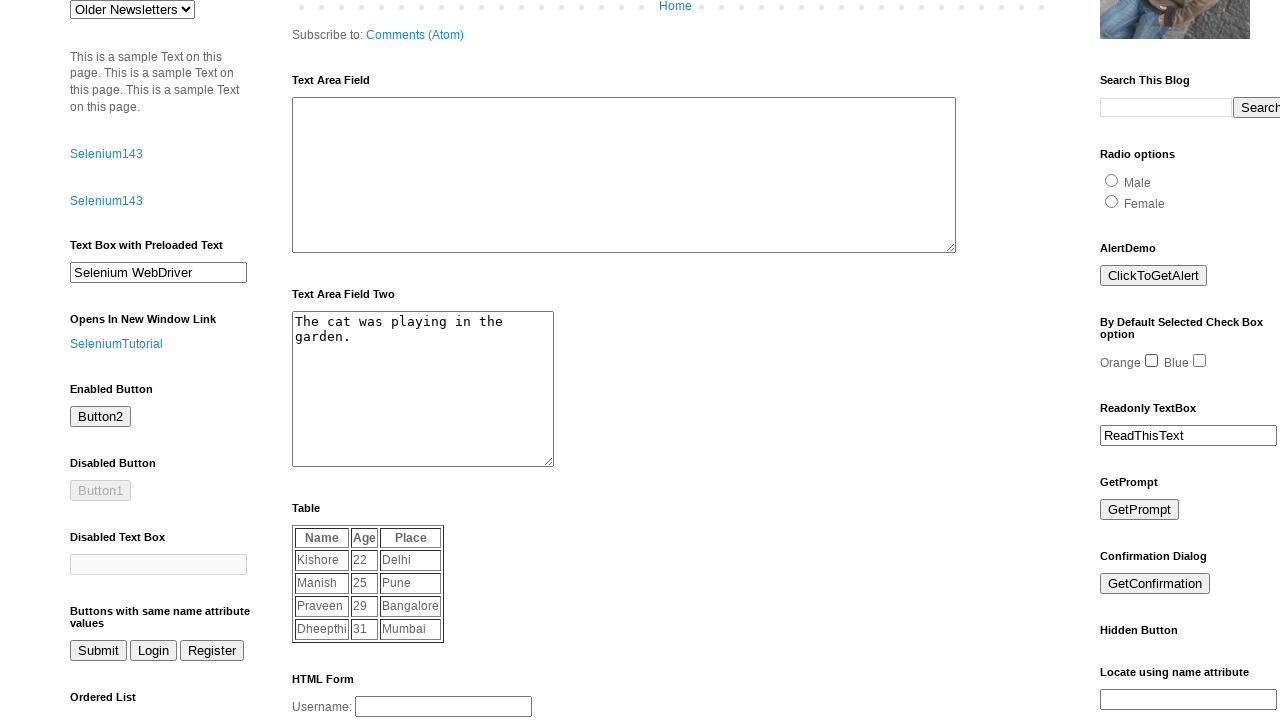